Tests the TodoMVC React implementation by adding three todo items, checking them off as completed, and clearing completed items

Starting URL: https://todomvc.com/

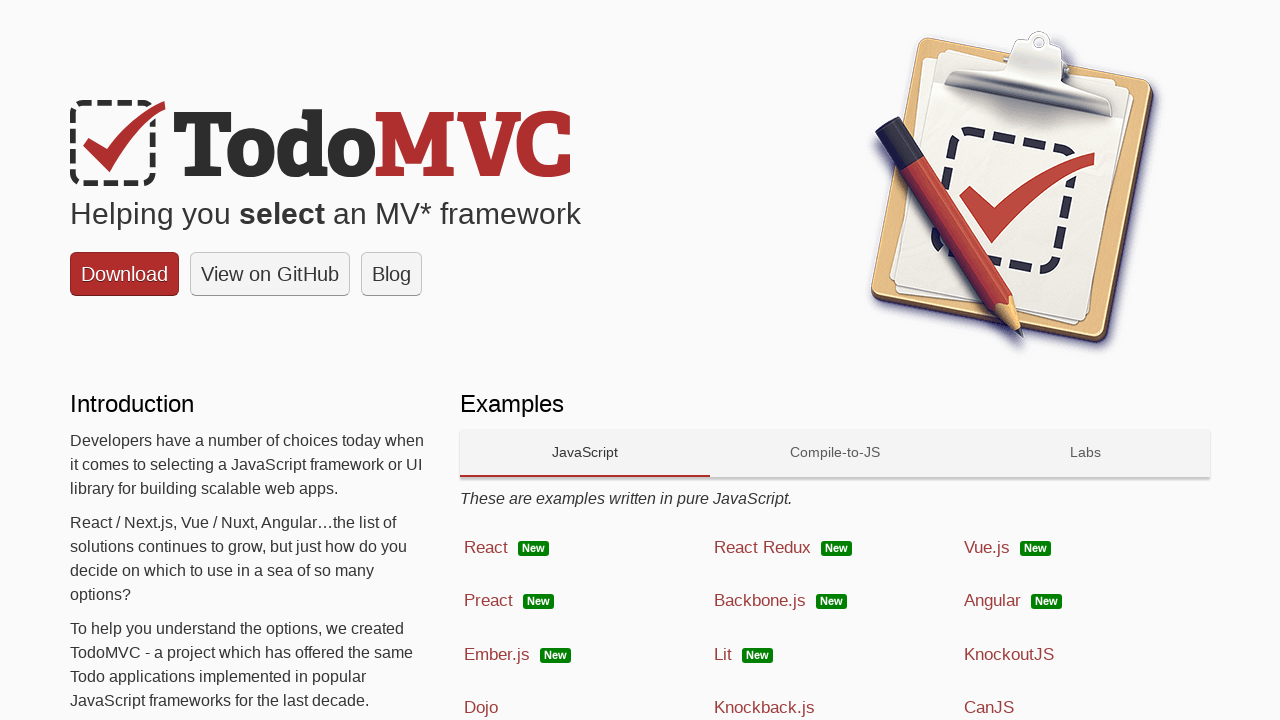

Clicked on React framework link at (585, 548) on a[href*="examples/react/dist"]
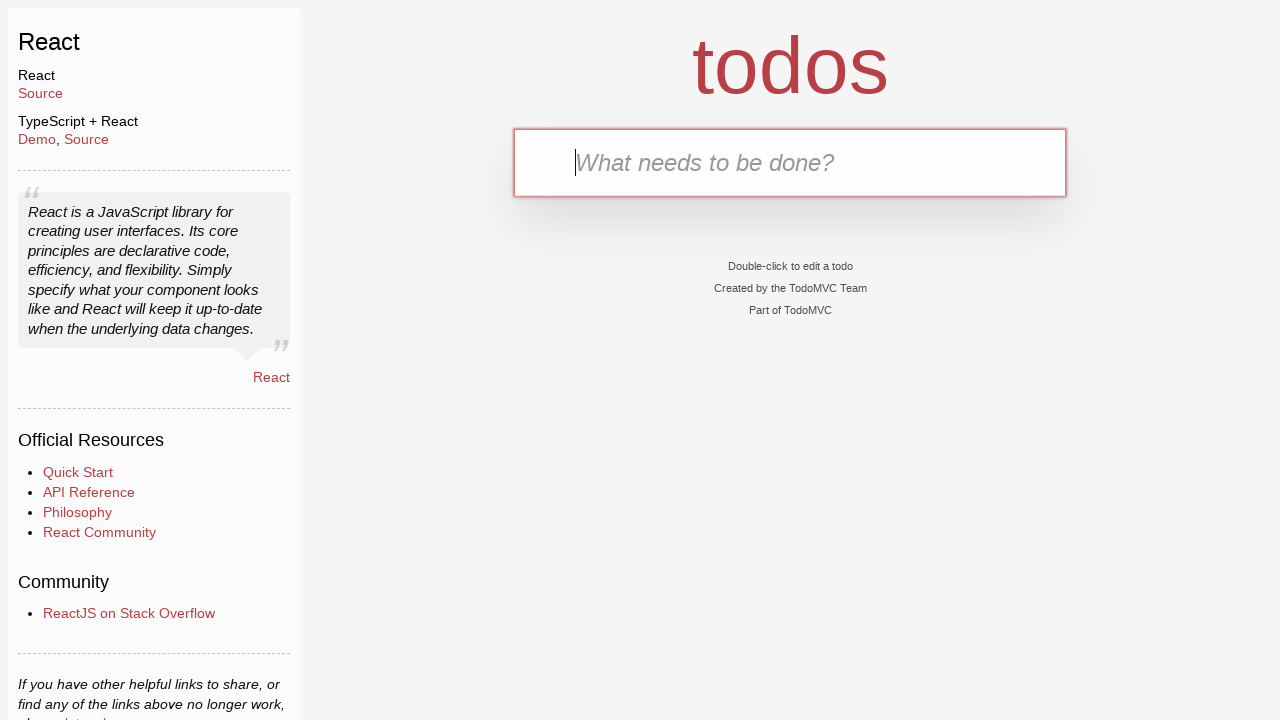

TodoMVC React app loaded
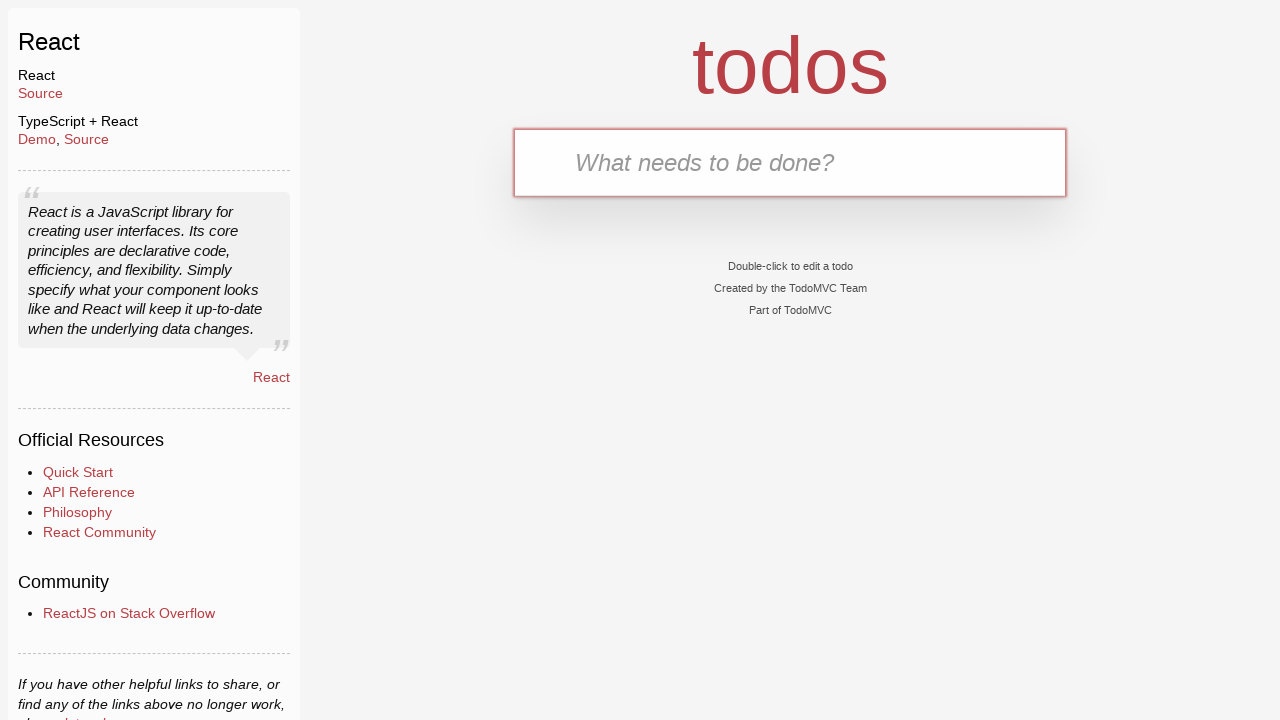

App header verified
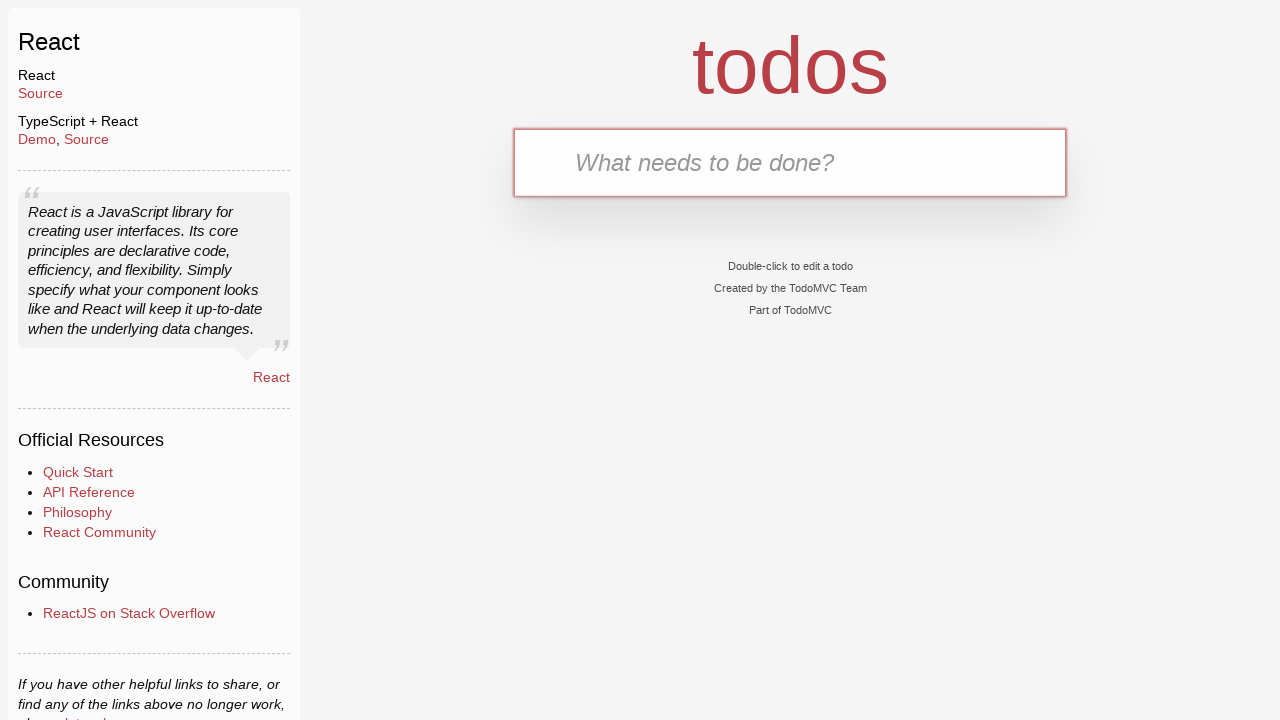

Filled input with first todo item 'Learn Python' on input.new-todo
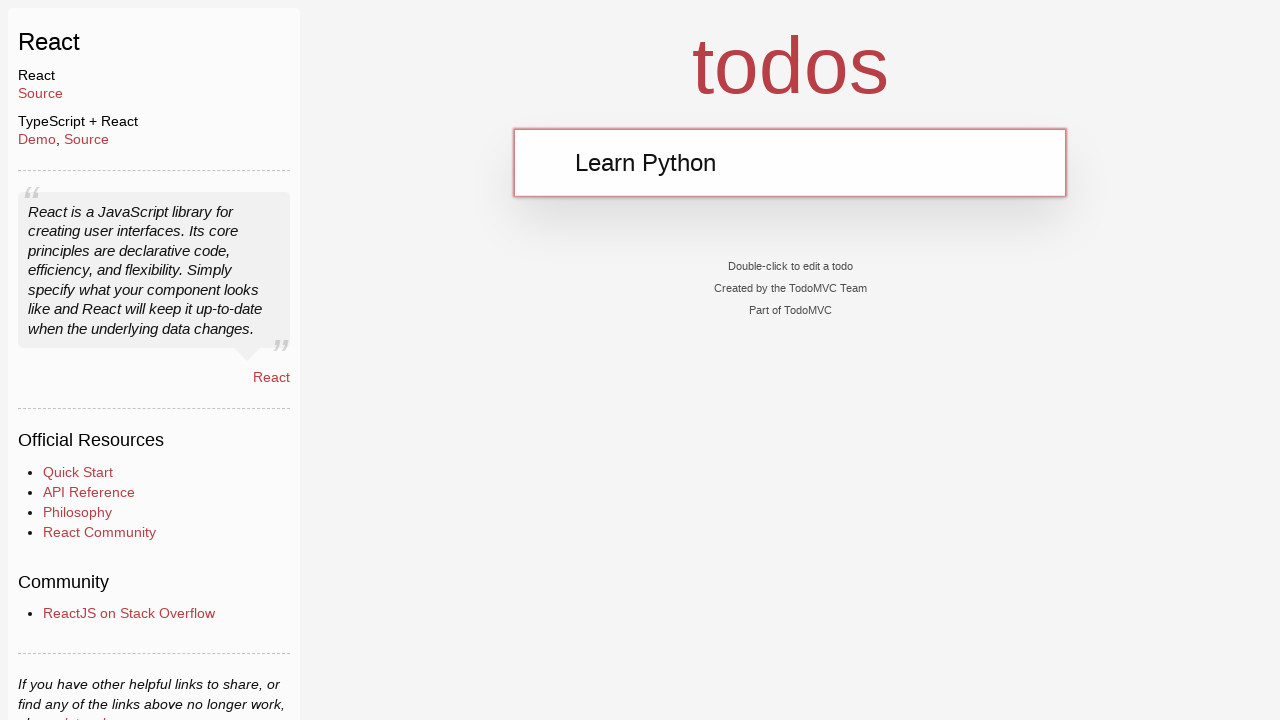

Pressed Enter to add 'Learn Python' to todo list on input.new-todo
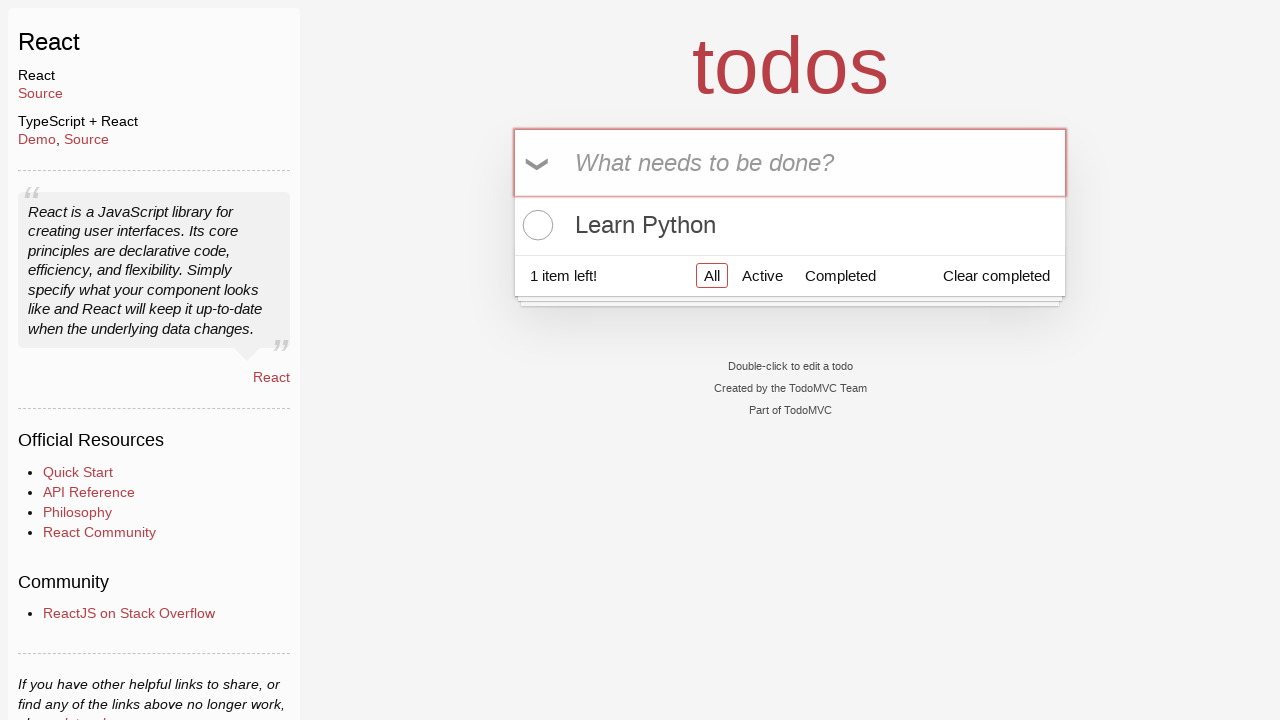

Filled input with second todo item 'Learn JavaScript' on input.new-todo
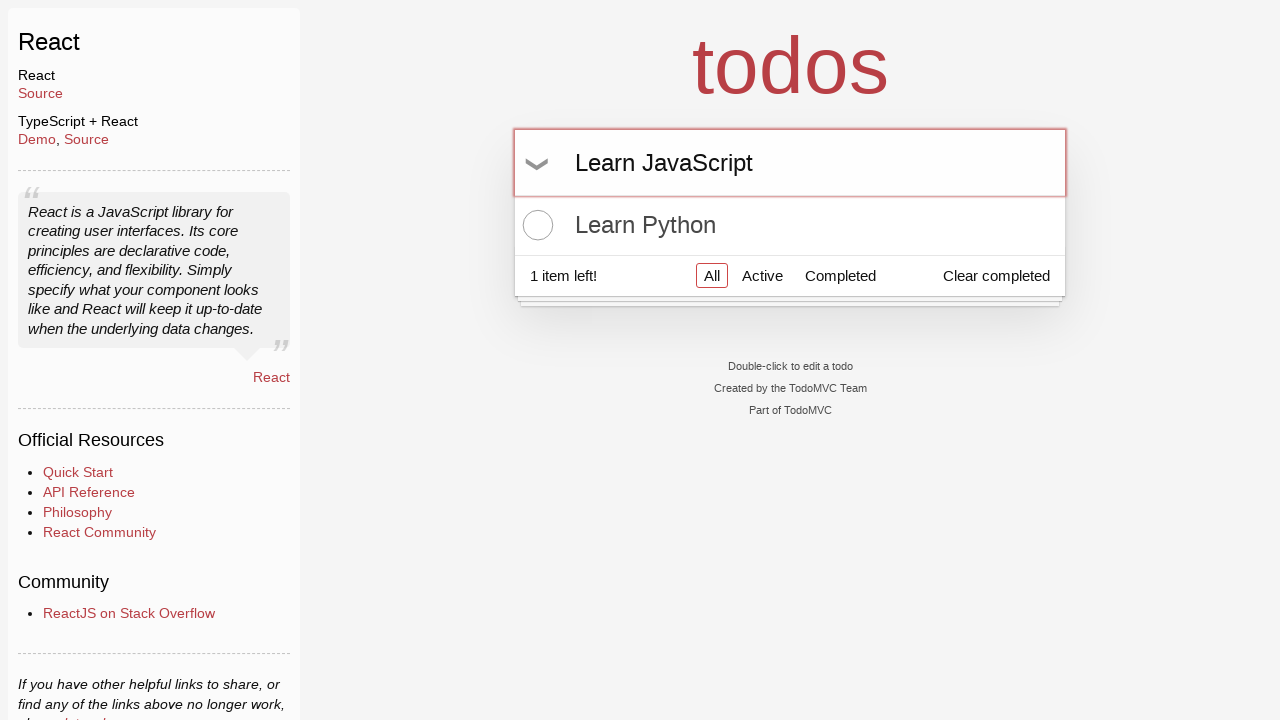

Pressed Enter to add 'Learn JavaScript' to todo list on input.new-todo
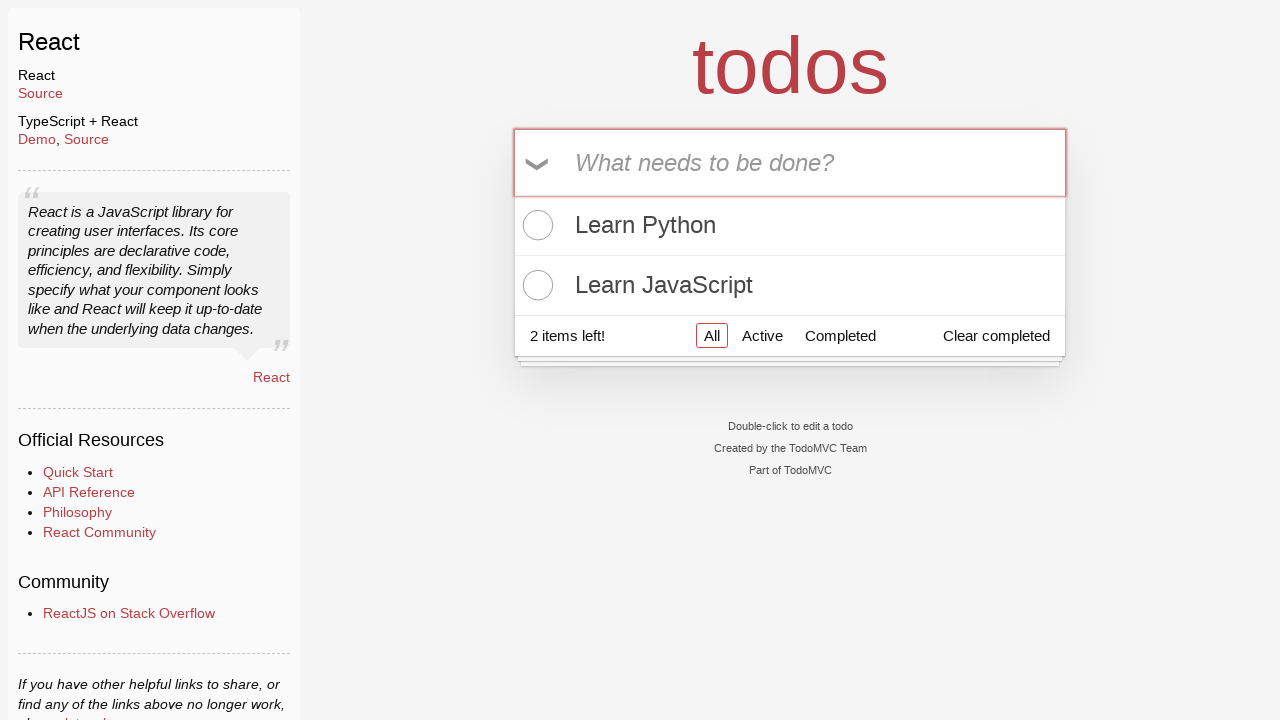

Filled input with third todo item 'Learn SeleniumBase' on input.new-todo
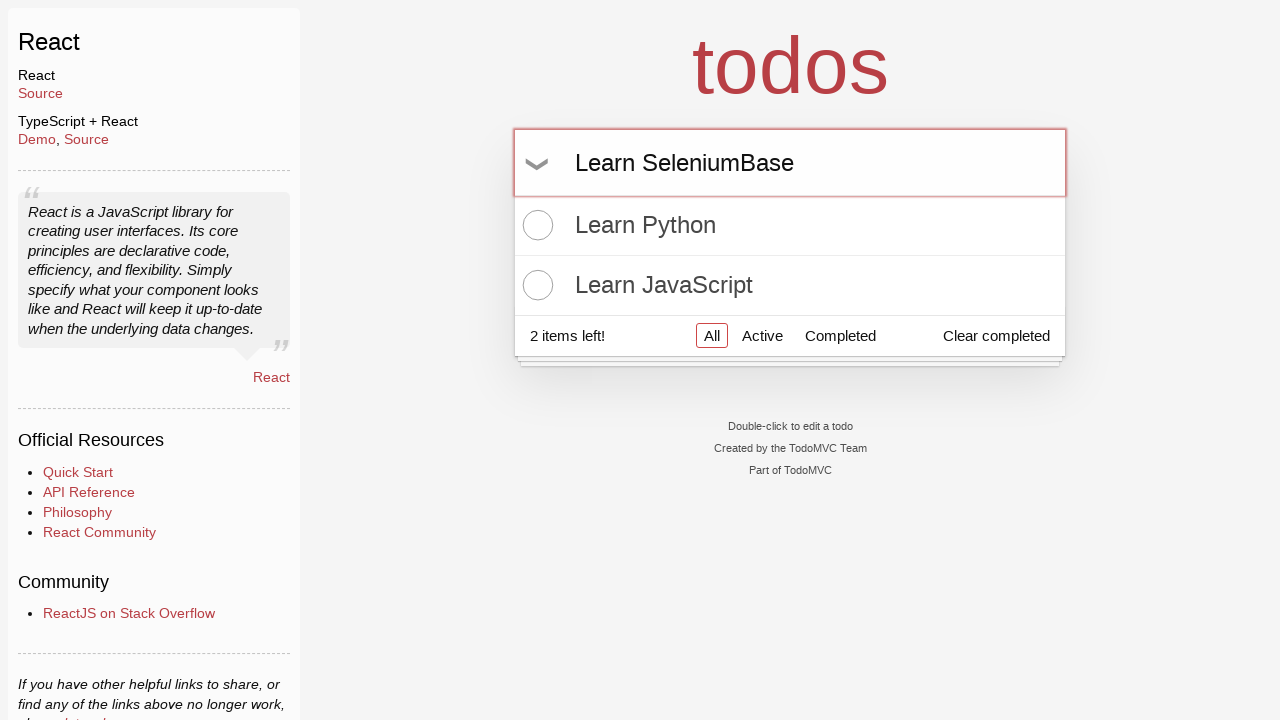

Pressed Enter to add 'Learn SeleniumBase' to todo list on input.new-todo
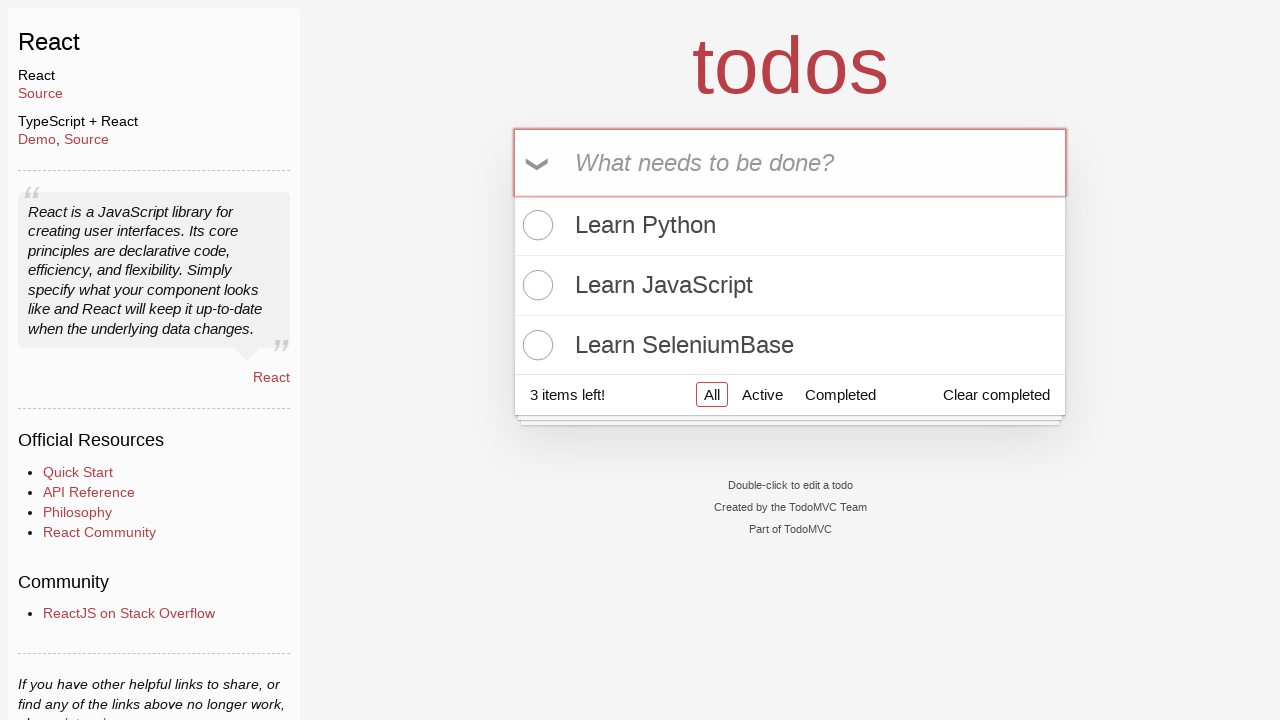

Checked first todo item as completed at (535, 225) on ul.todo-list li input
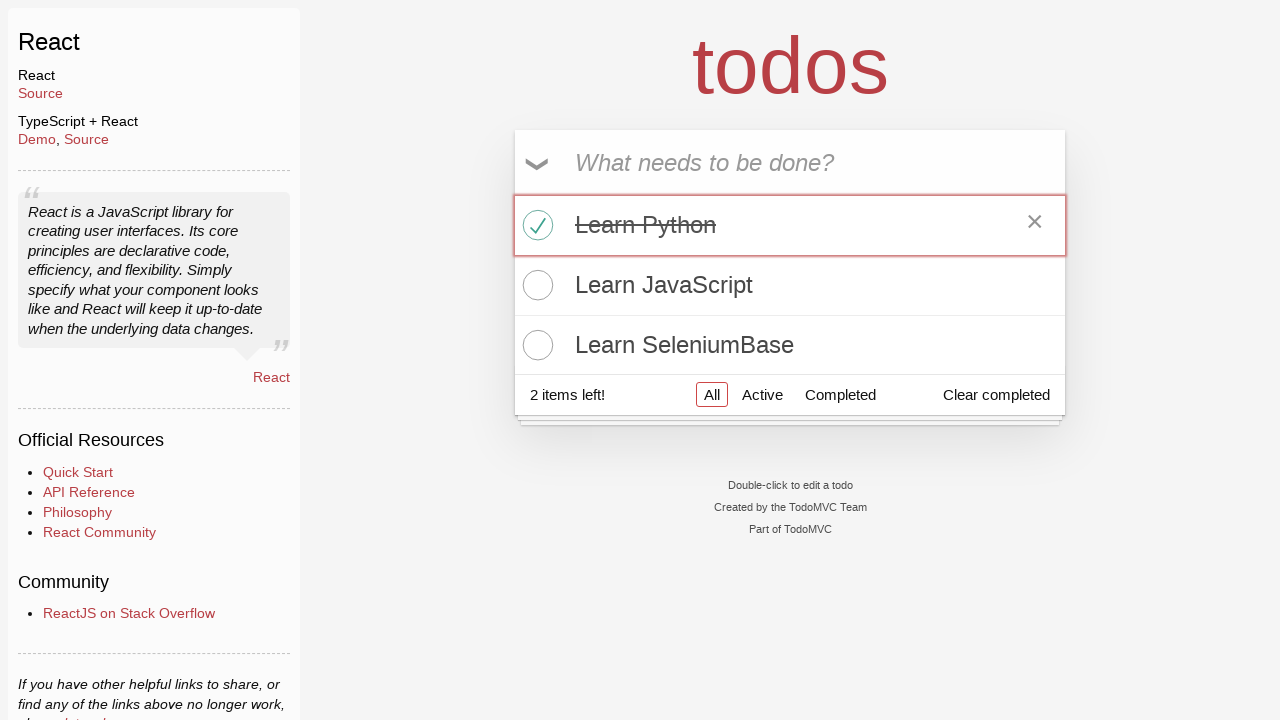

Checked second todo item as completed at (535, 285) on ul.todo-list li:nth-of-type(2) input
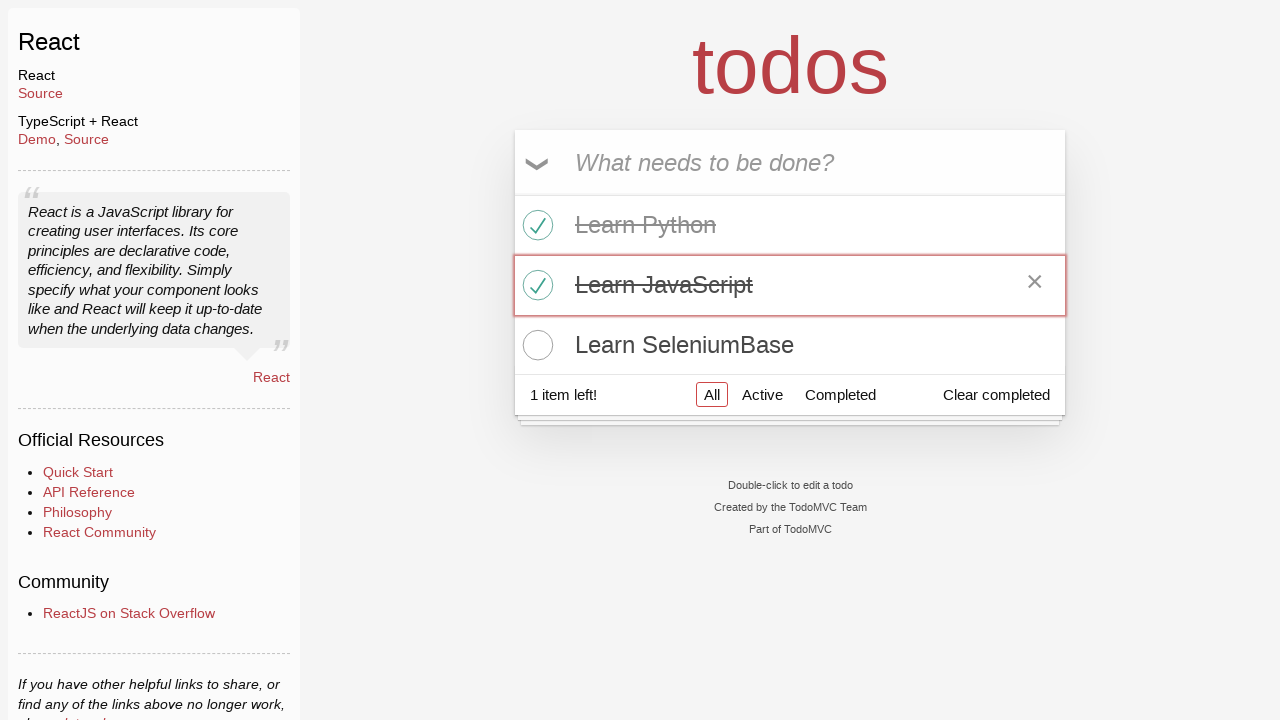

Checked third todo item as completed at (535, 345) on ul.todo-list li:nth-of-type(3) input
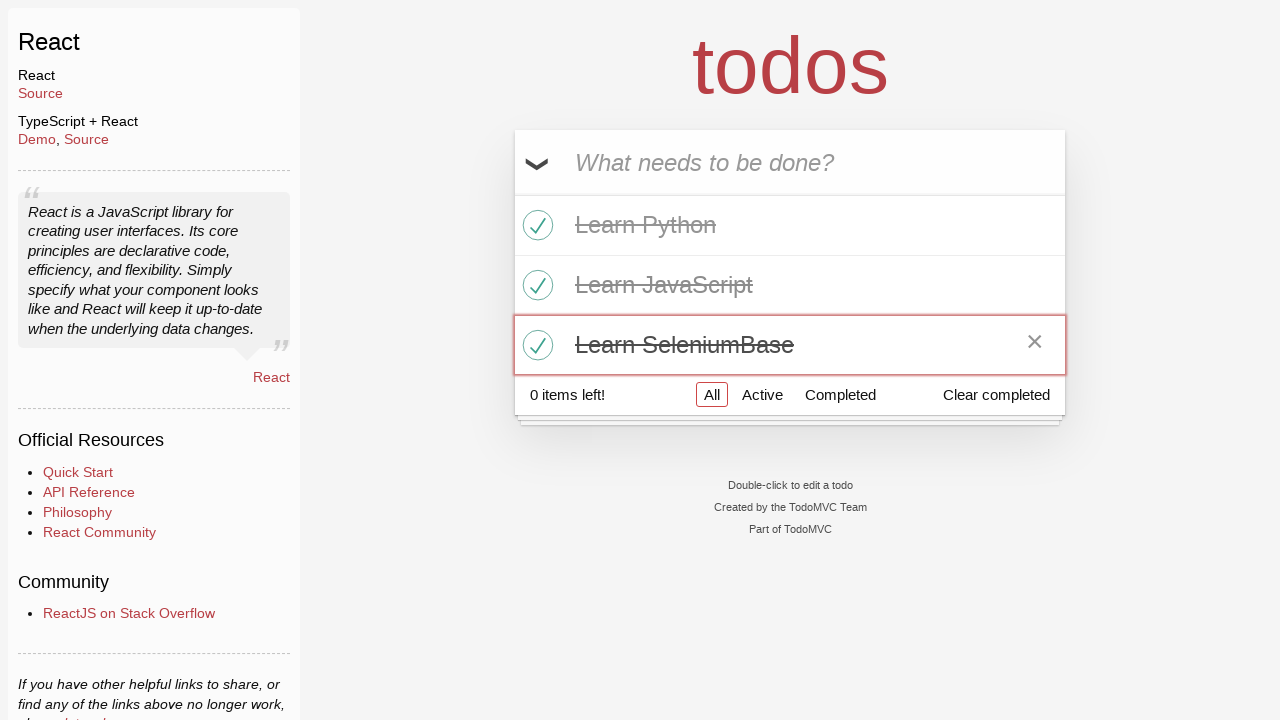

Clicked clear completed button to remove all completed items at (996, 395) on button.clear-completed
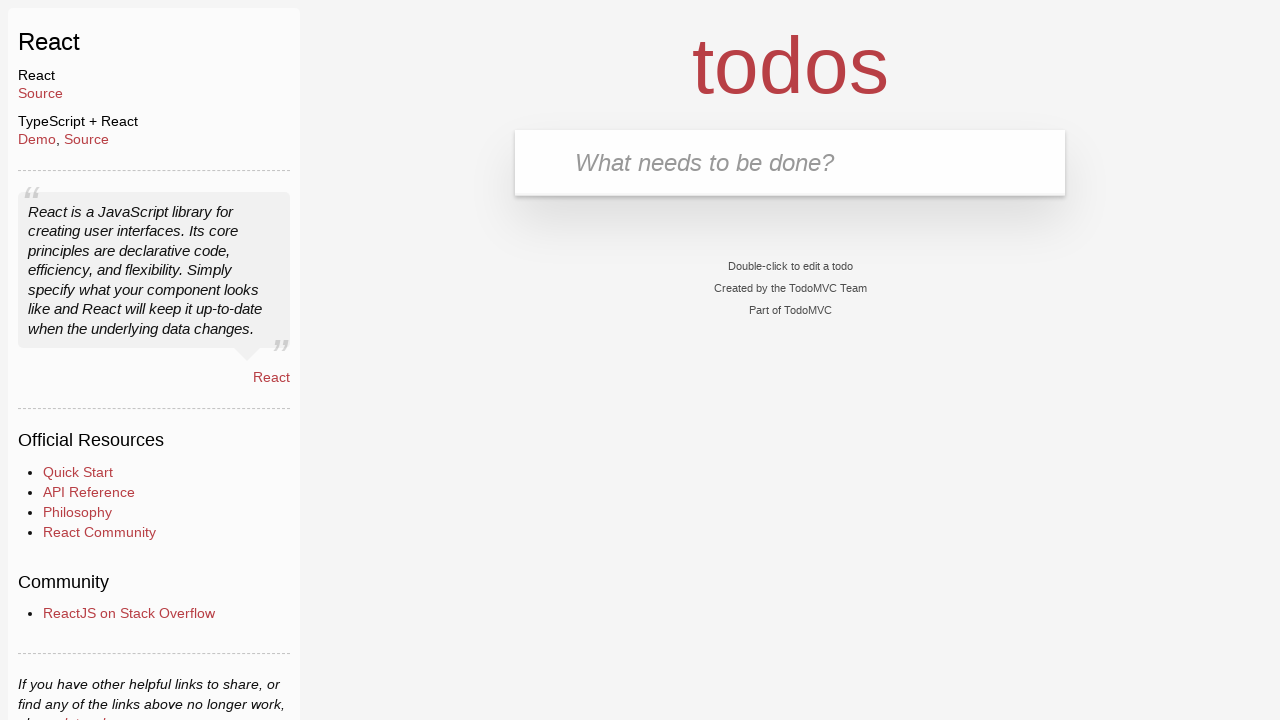

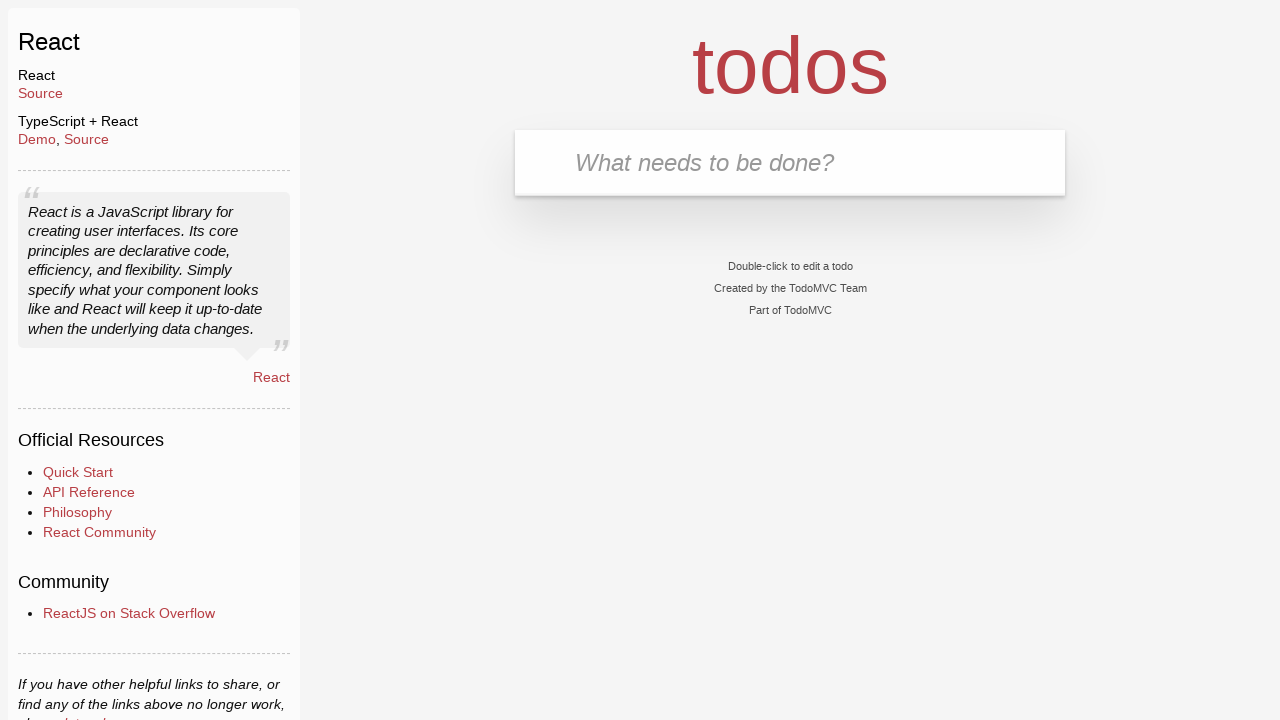